Tests scroll functionality on the Selenium website by scrolling down 1000 pixels and then scrolling back up 1000 pixels

Starting URL: https://www.selenium.dev/

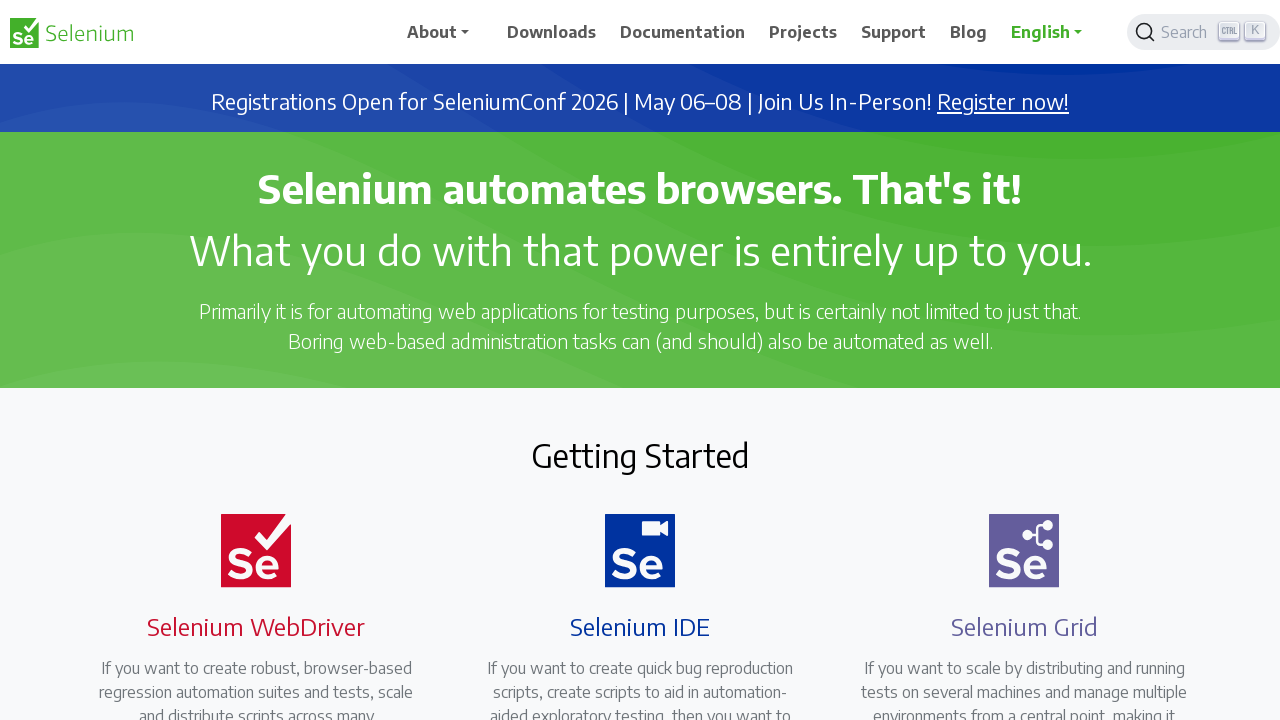

Scrolled down 1000 pixels on Selenium website
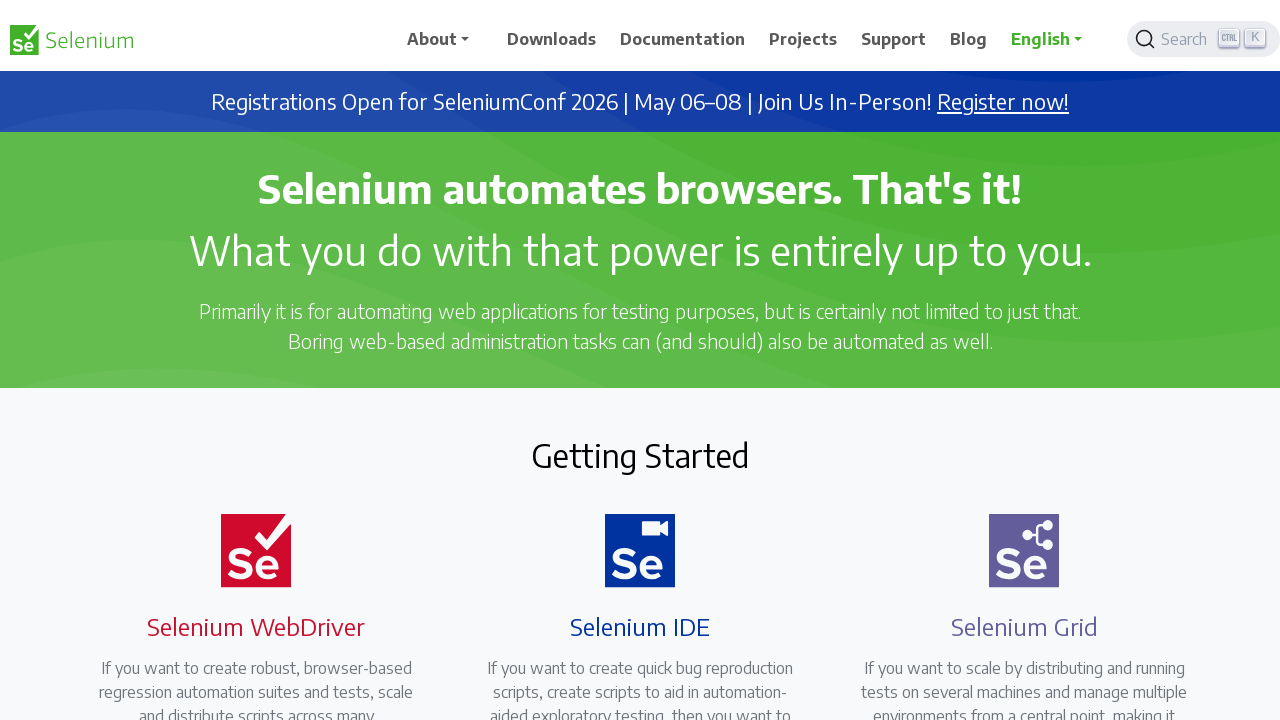

Waited 2 seconds to observe scroll position
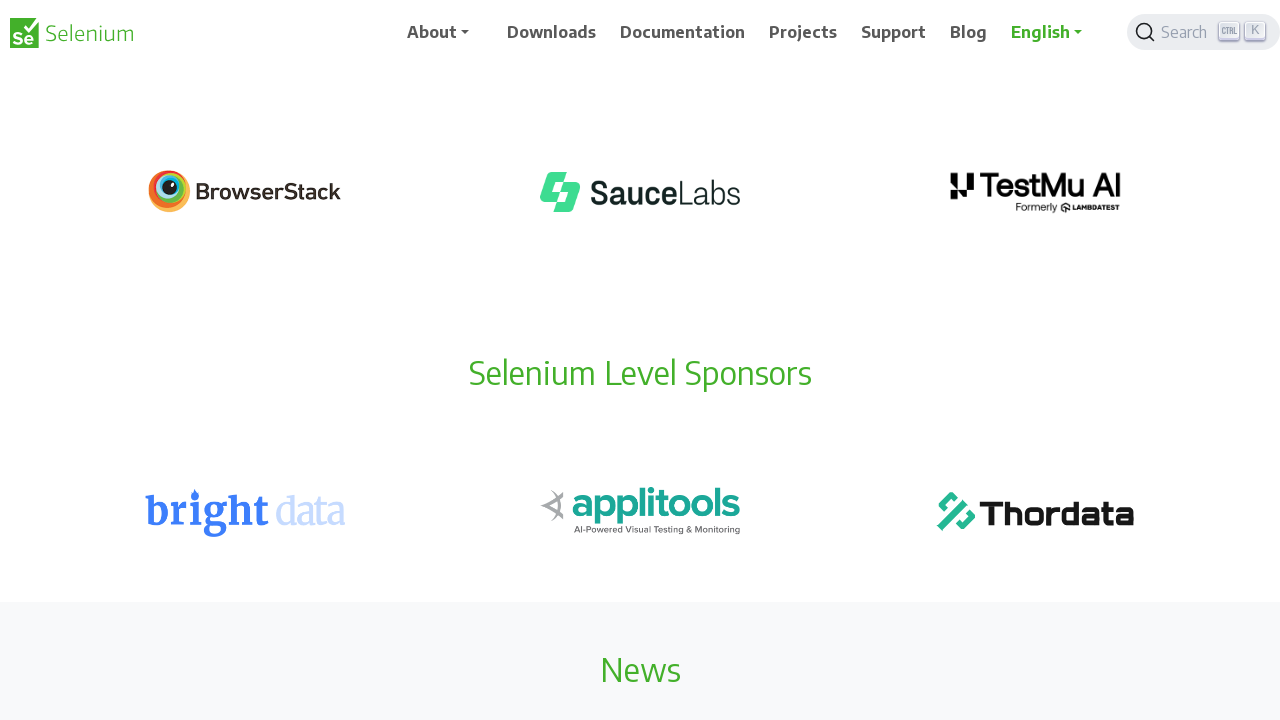

Scrolled back up 1000 pixels to original position
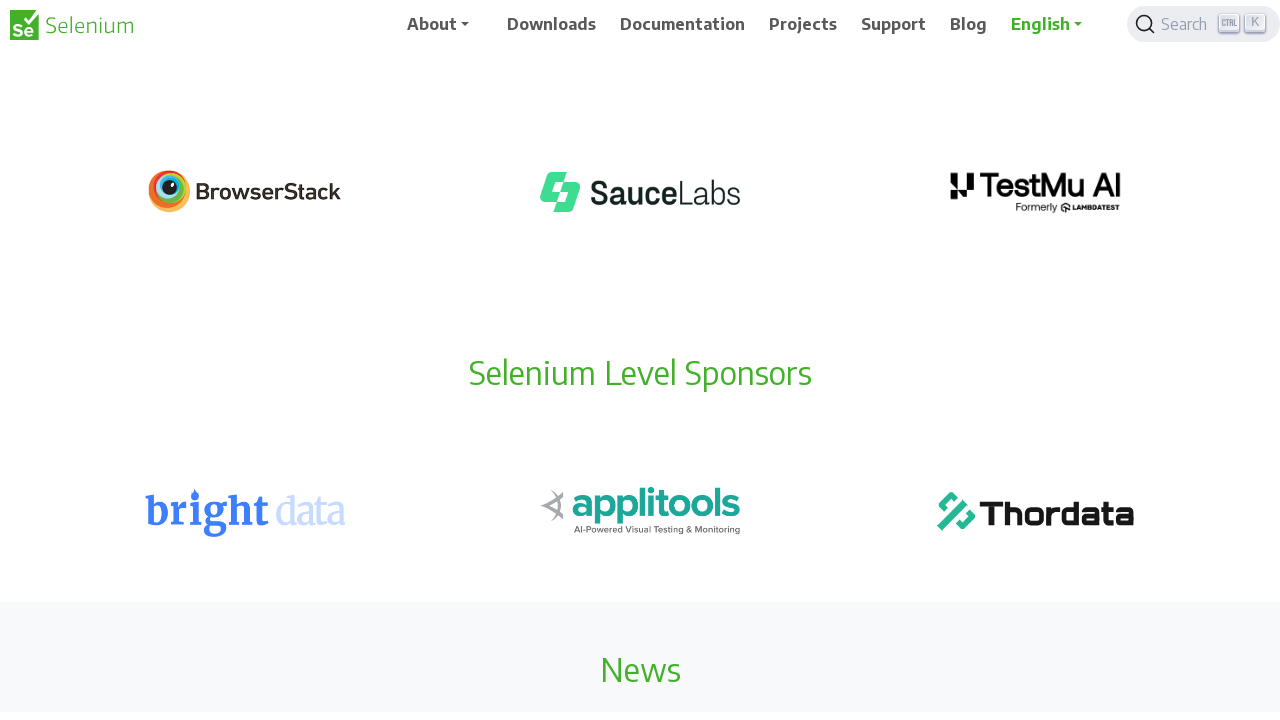

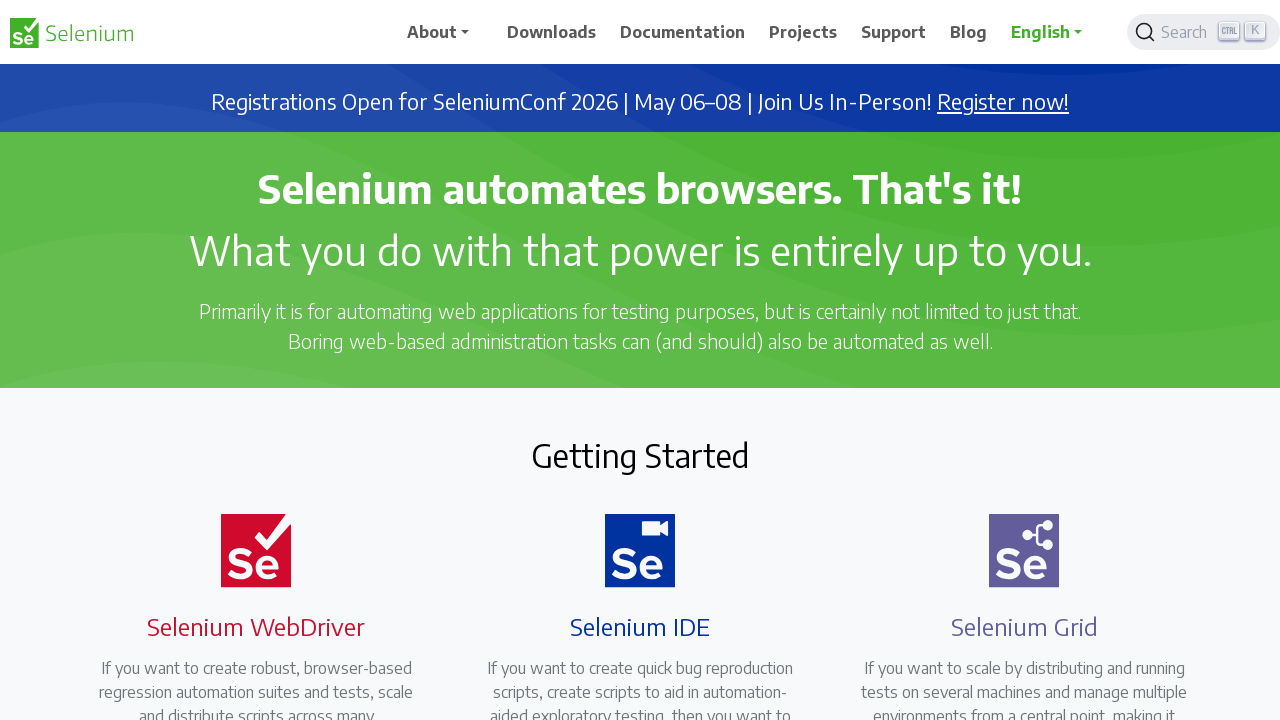